Tests explicit wait functionality by clicking a button that triggers a loading animation and waiting for a green element to become visible

Starting URL: https://kristinek.github.io/site/examples/loading_color

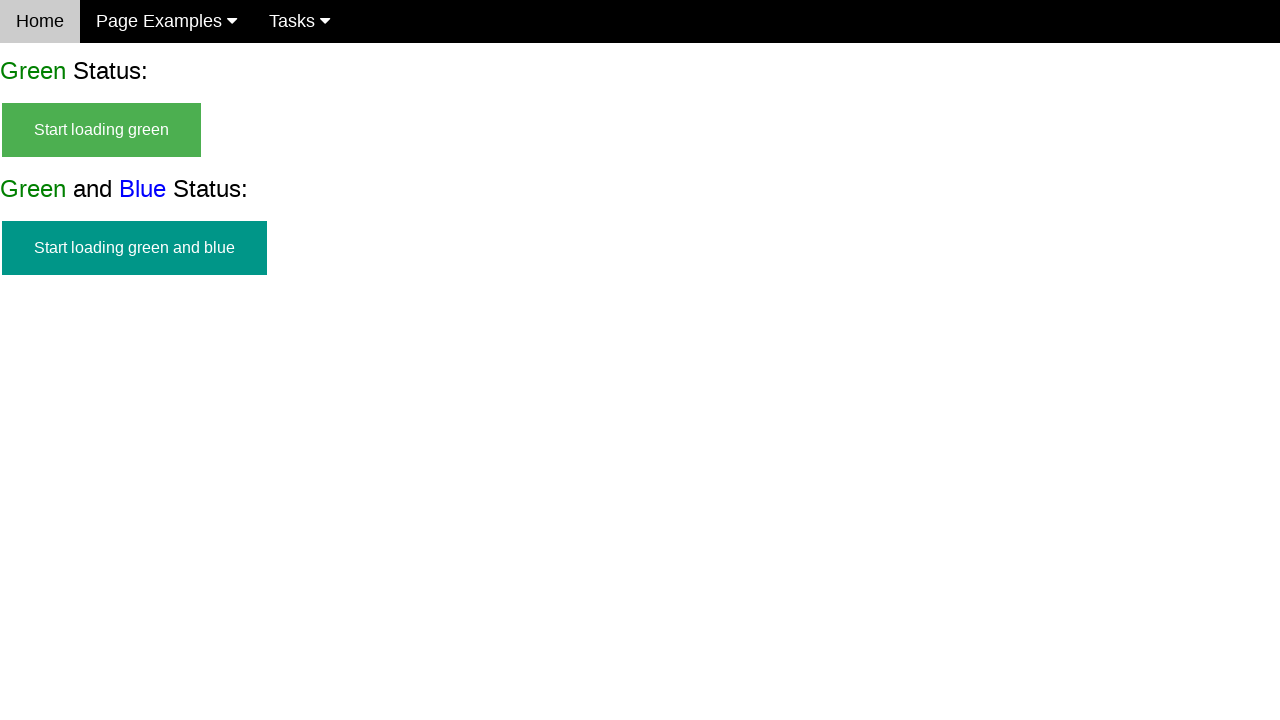

Clicked the start green button to trigger loading animation at (102, 130) on button#start_green
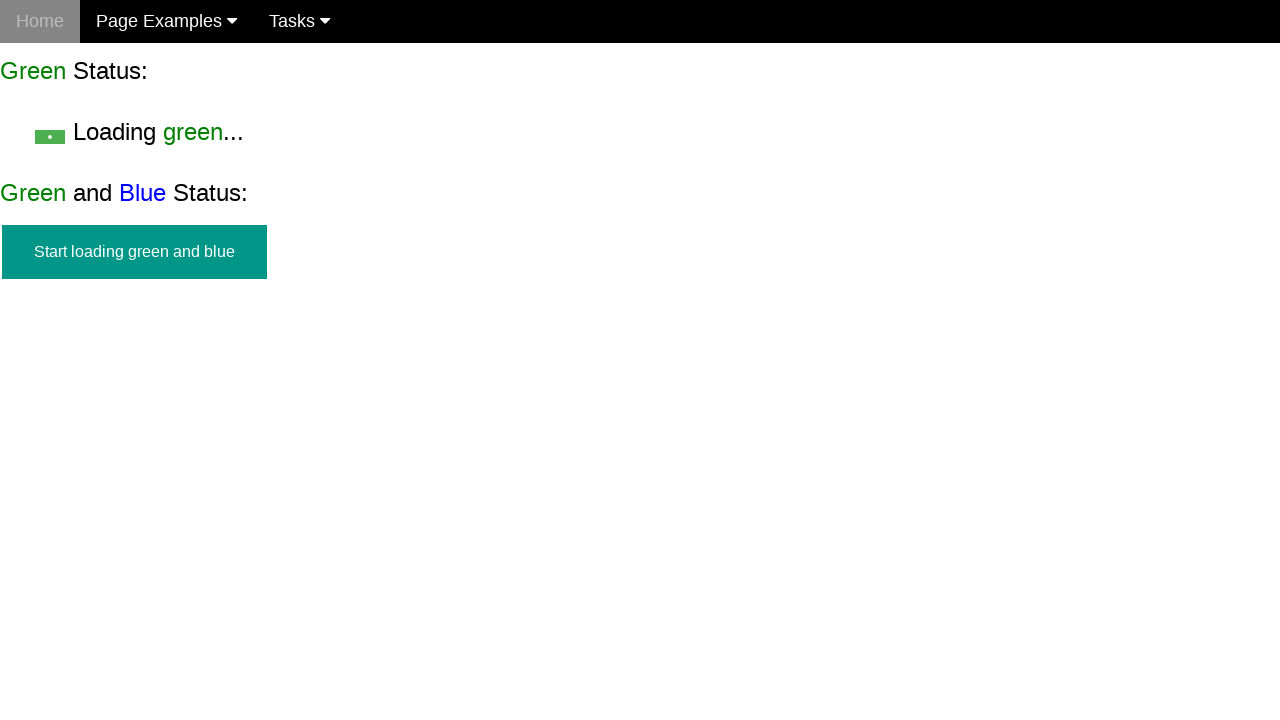

Green finish element became visible after loading completed
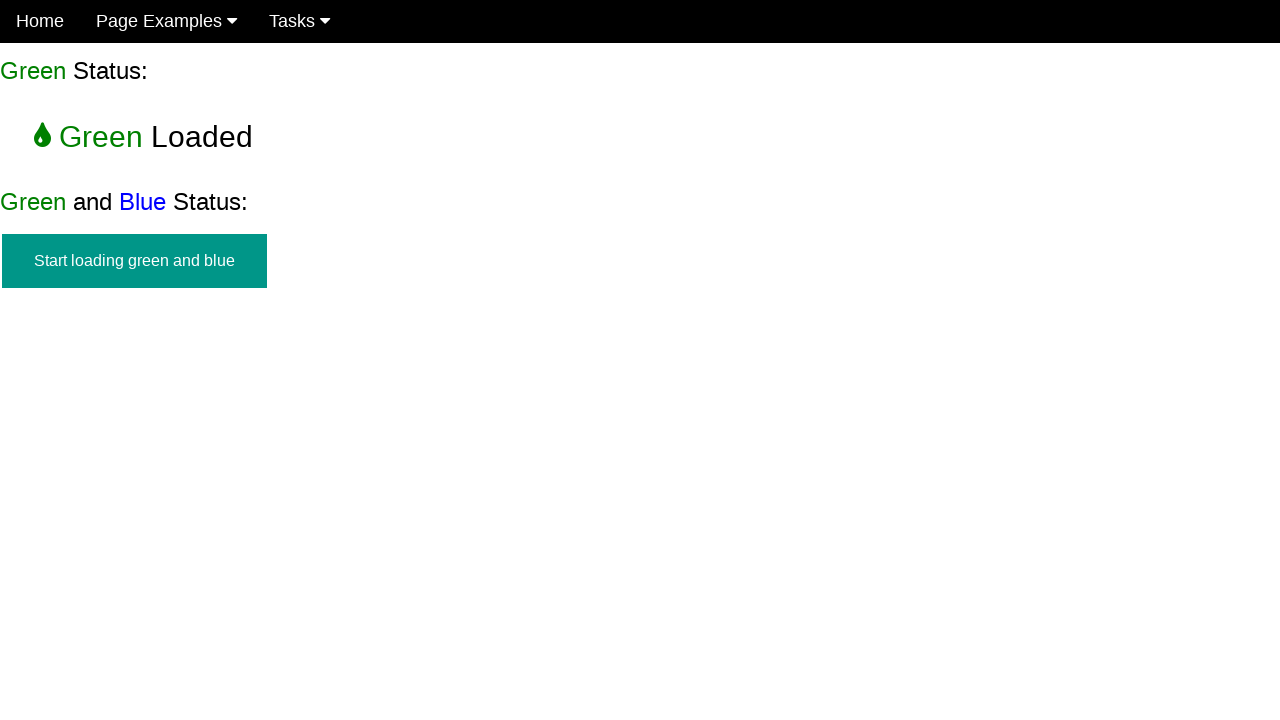

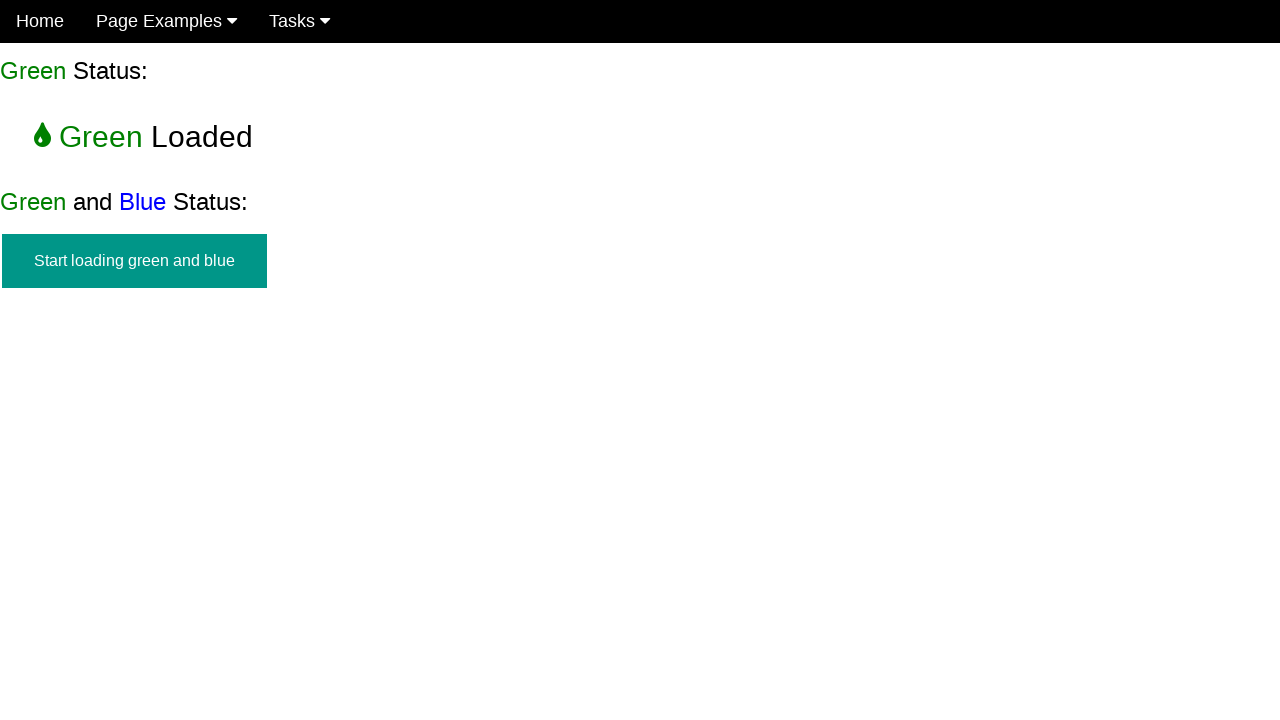